Tests the Dynamic Properties section on DemoQA by scrolling to the section, clicking on it, and then clicking the Color Change button.

Starting URL: https://demoqa.com/dynamic-properties

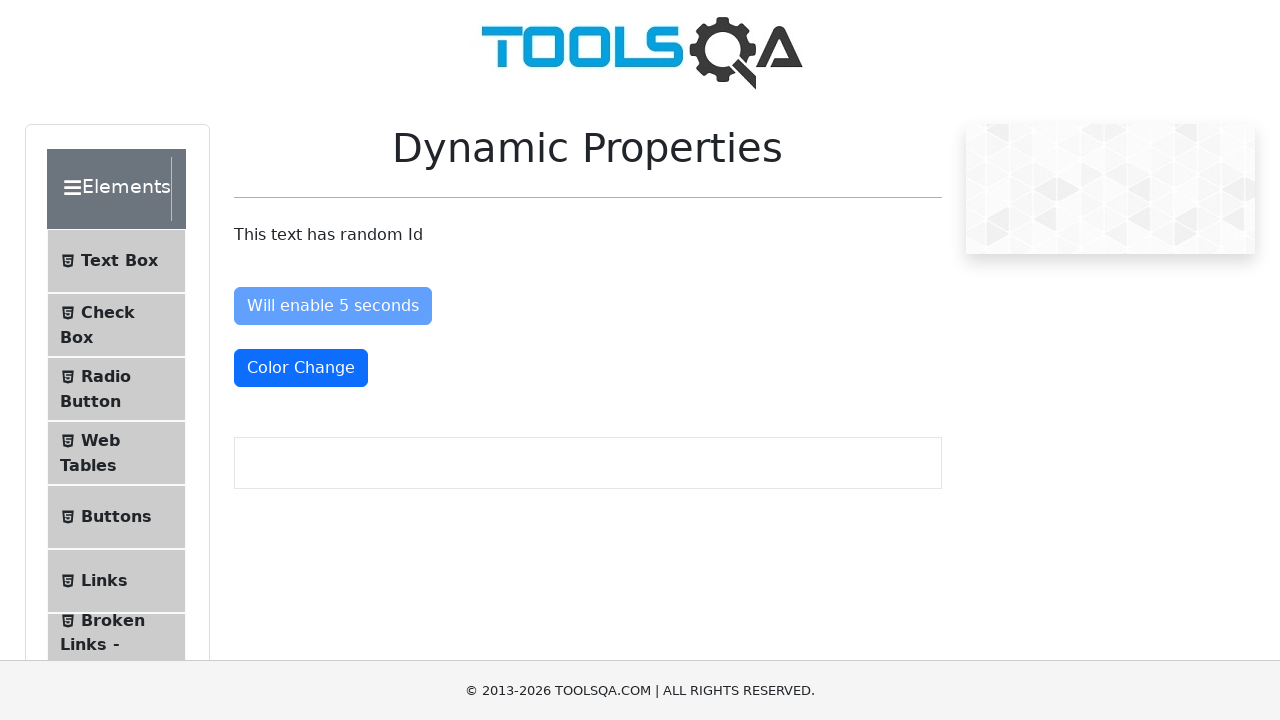

Scrolled to the bottom of the page
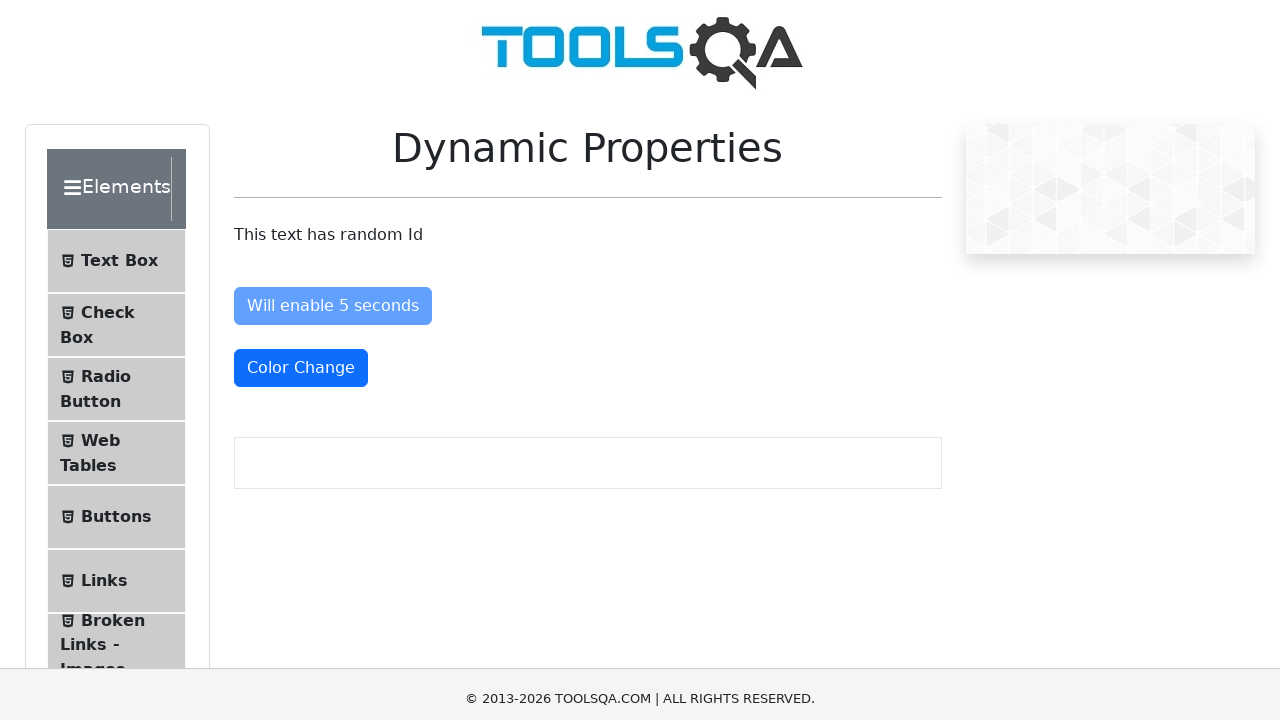

Clicked on the Dynamic Properties section at (119, 110) on xpath=//span[text()='Dynamic Properties']
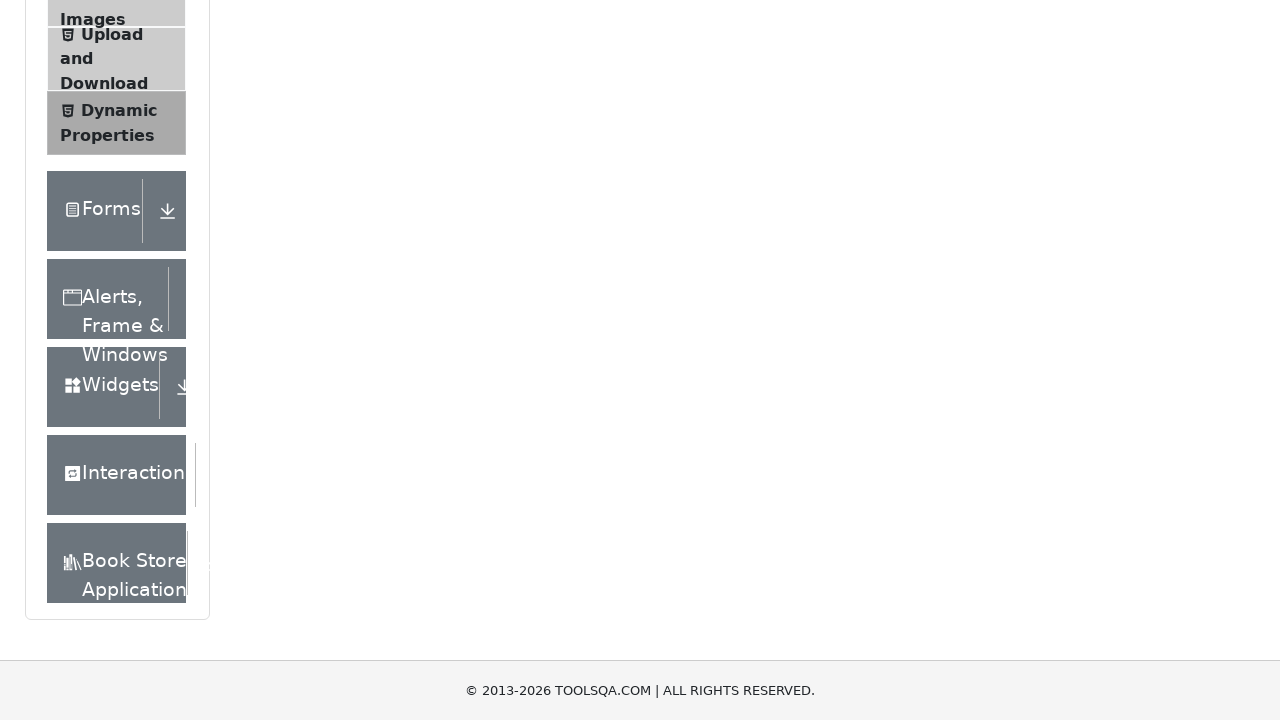

Clicked the Color Change button at (301, 360) on button#colorChange
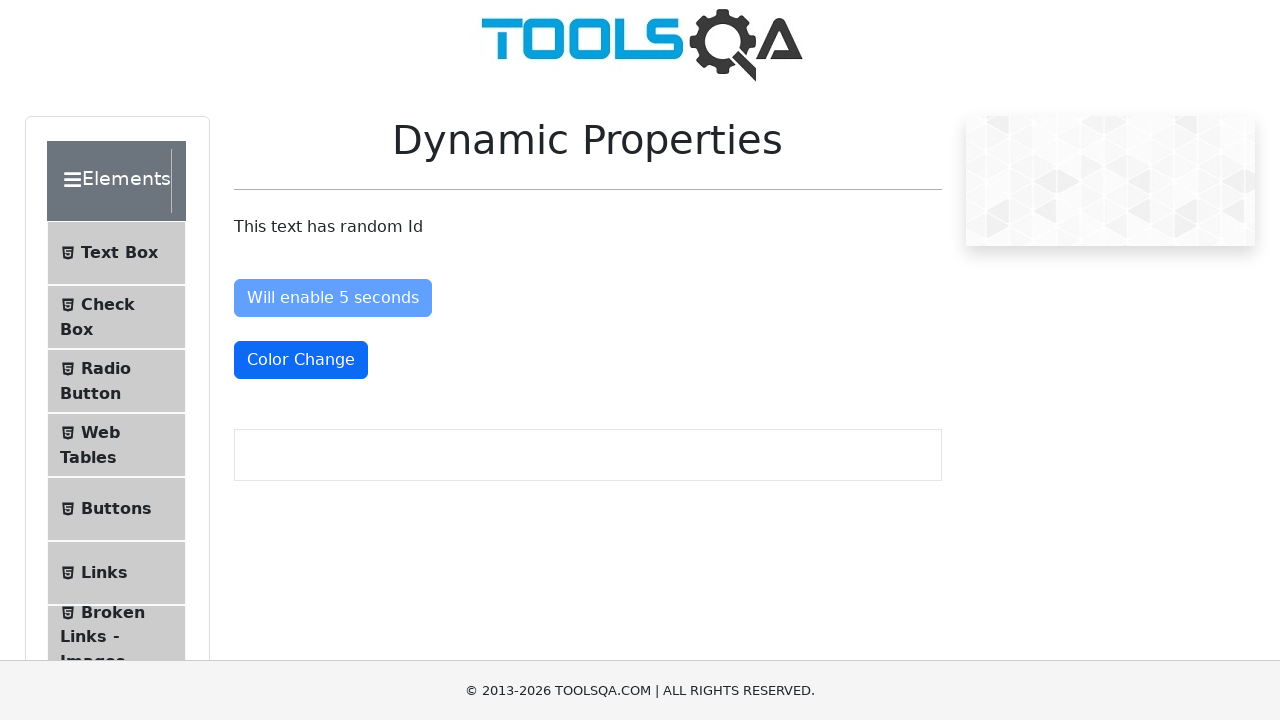

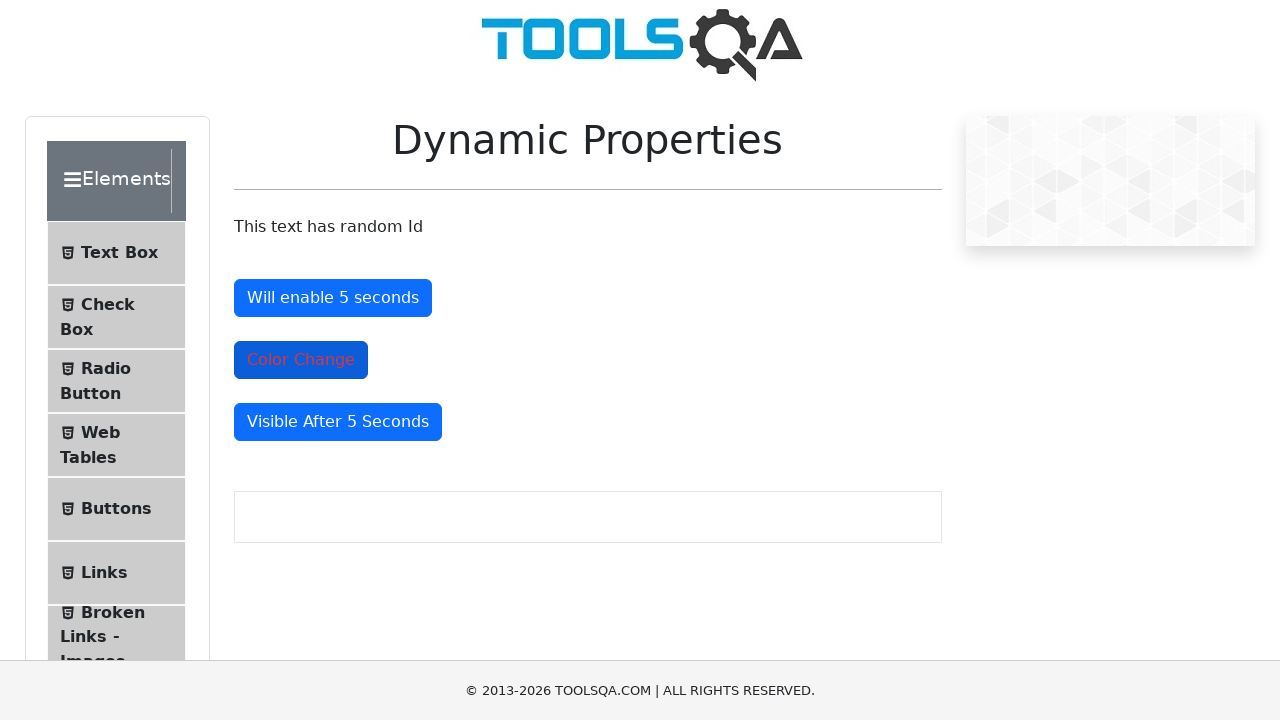